Navigates to a practice page and interacts with a product table, verifying the table structure and accessing specific row/cell data.

Starting URL: http://qaclickacademy.com/practice.php

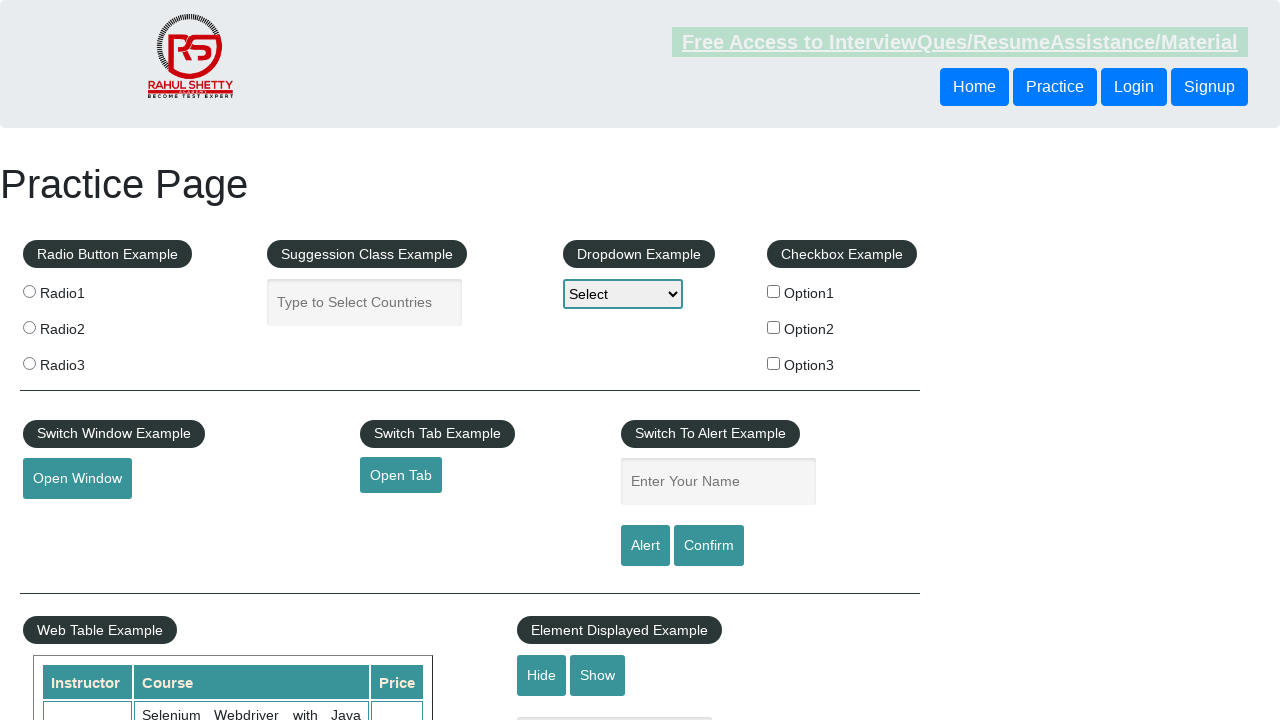

Product table selector became visible
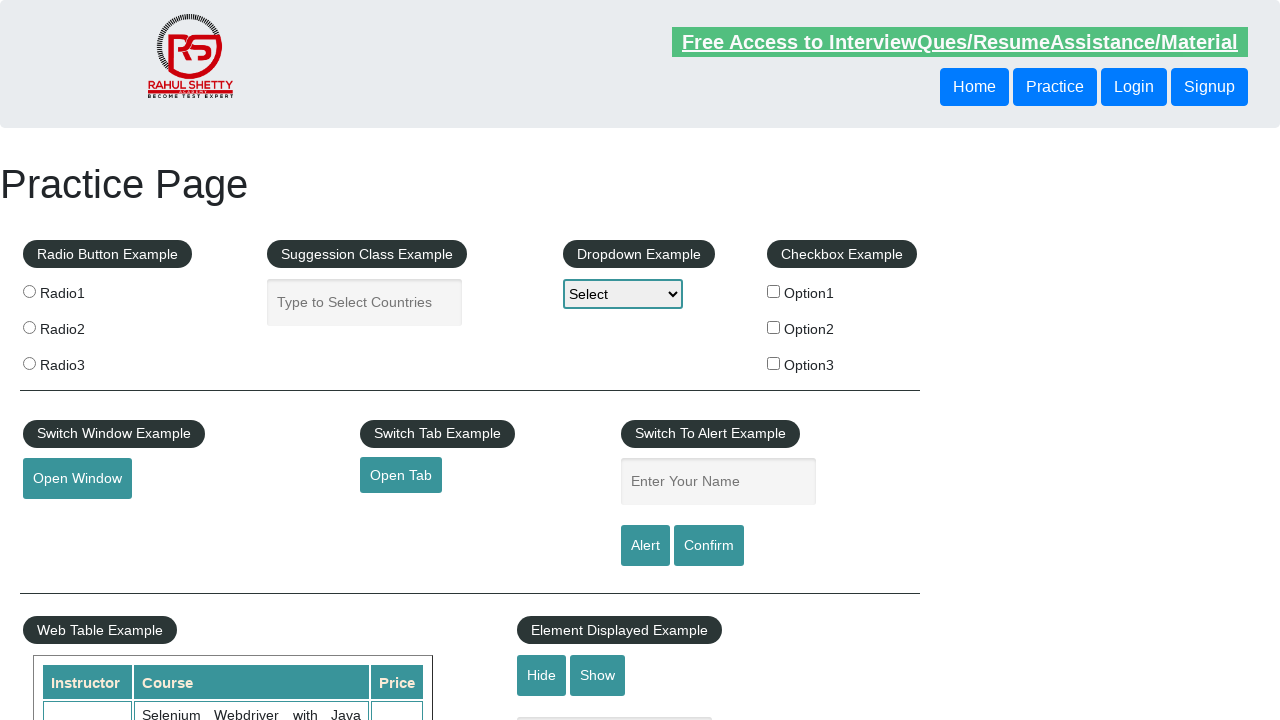

Located product table element
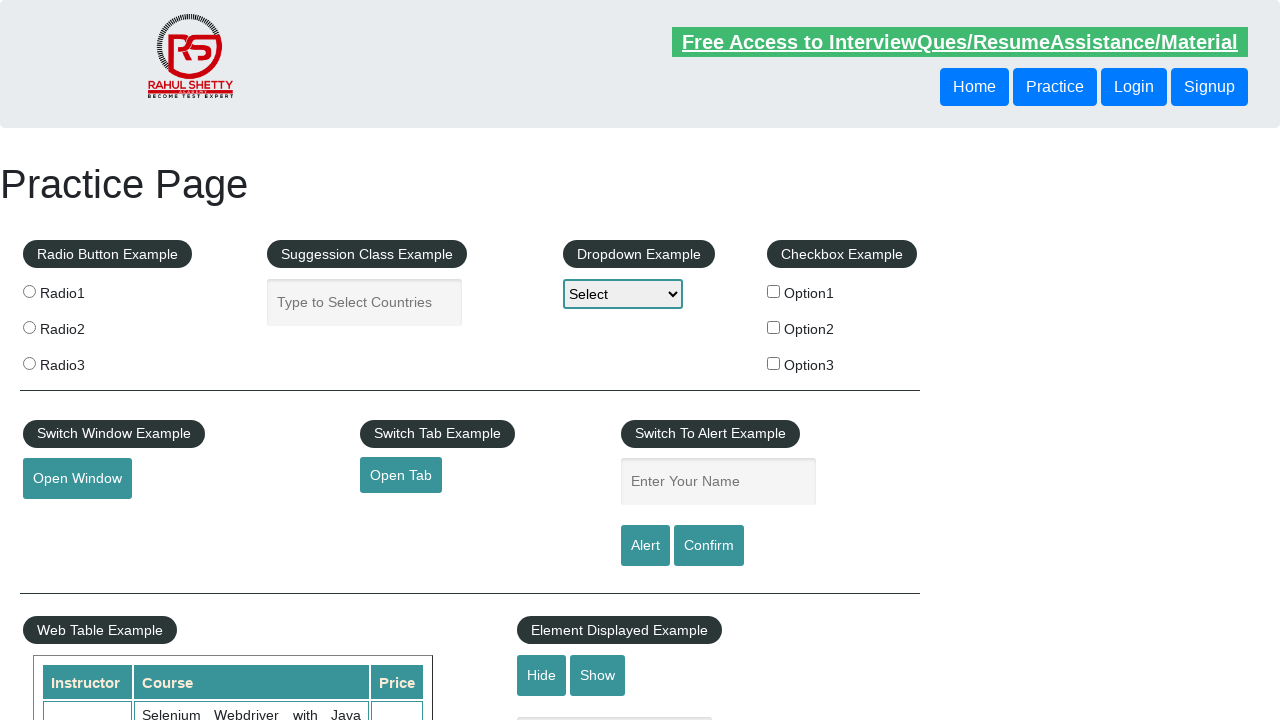

Located all table rows
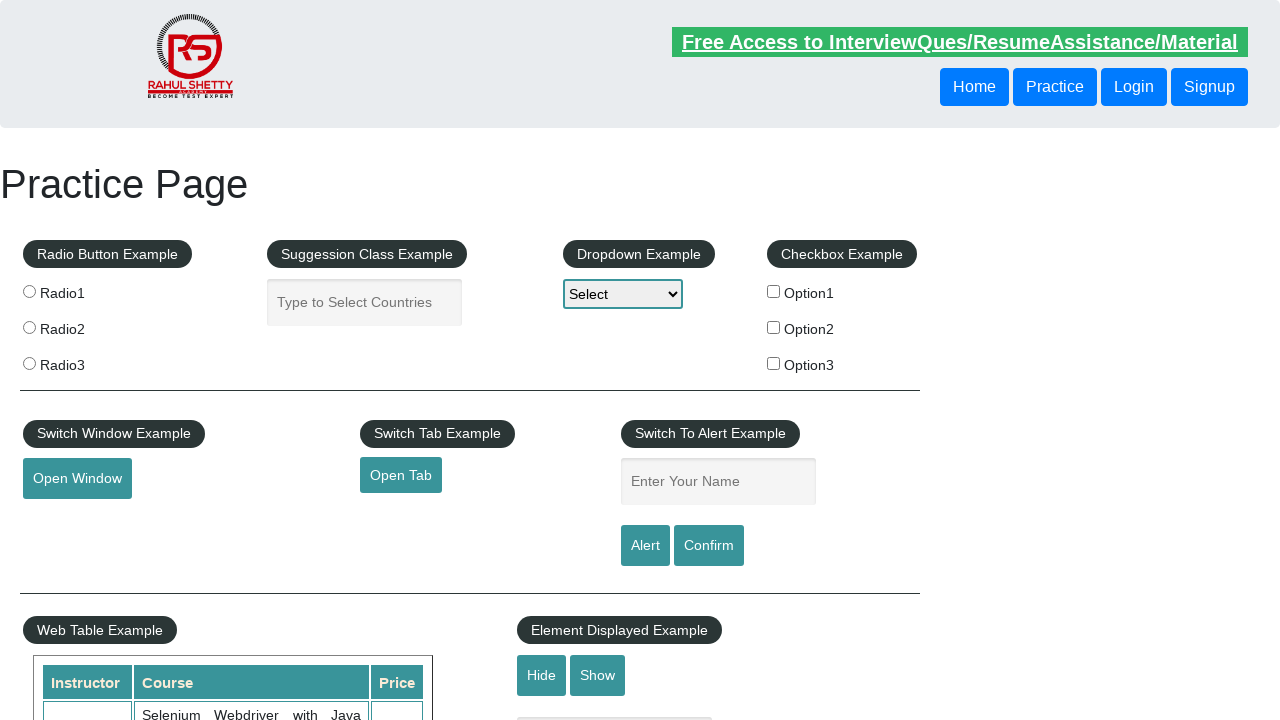

Third table row loaded and became visible
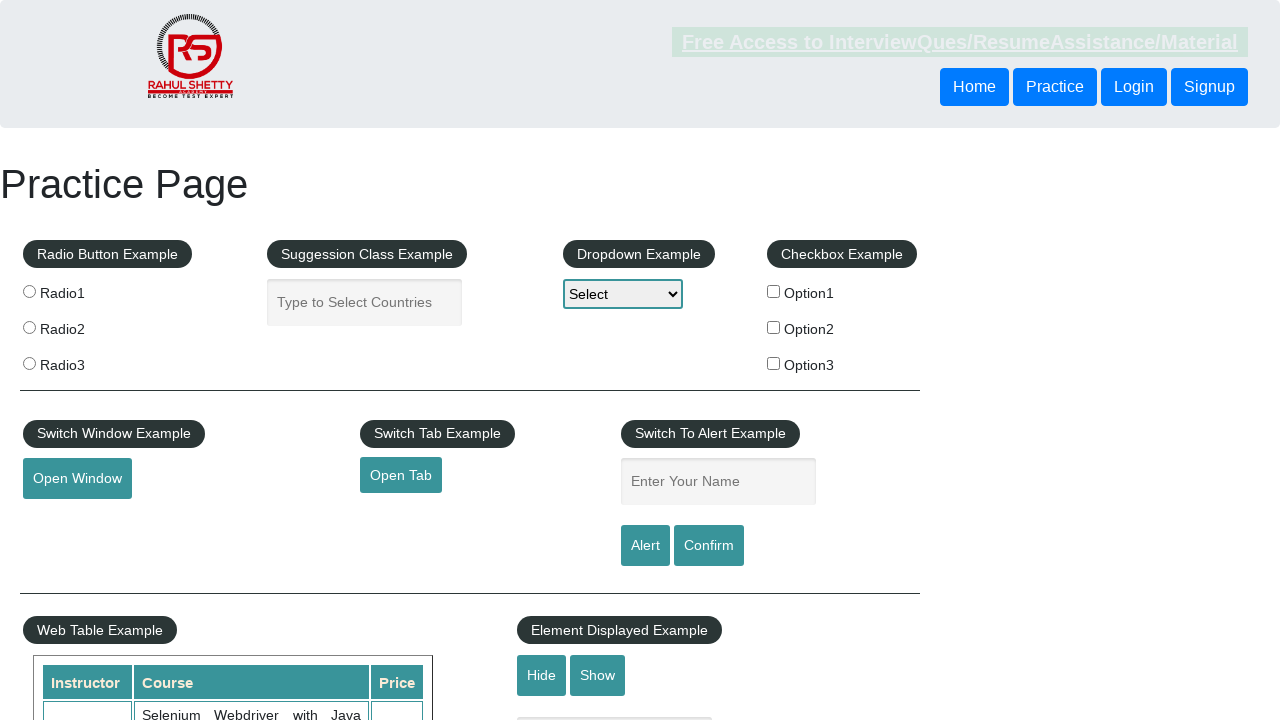

Located all cells in the third table row
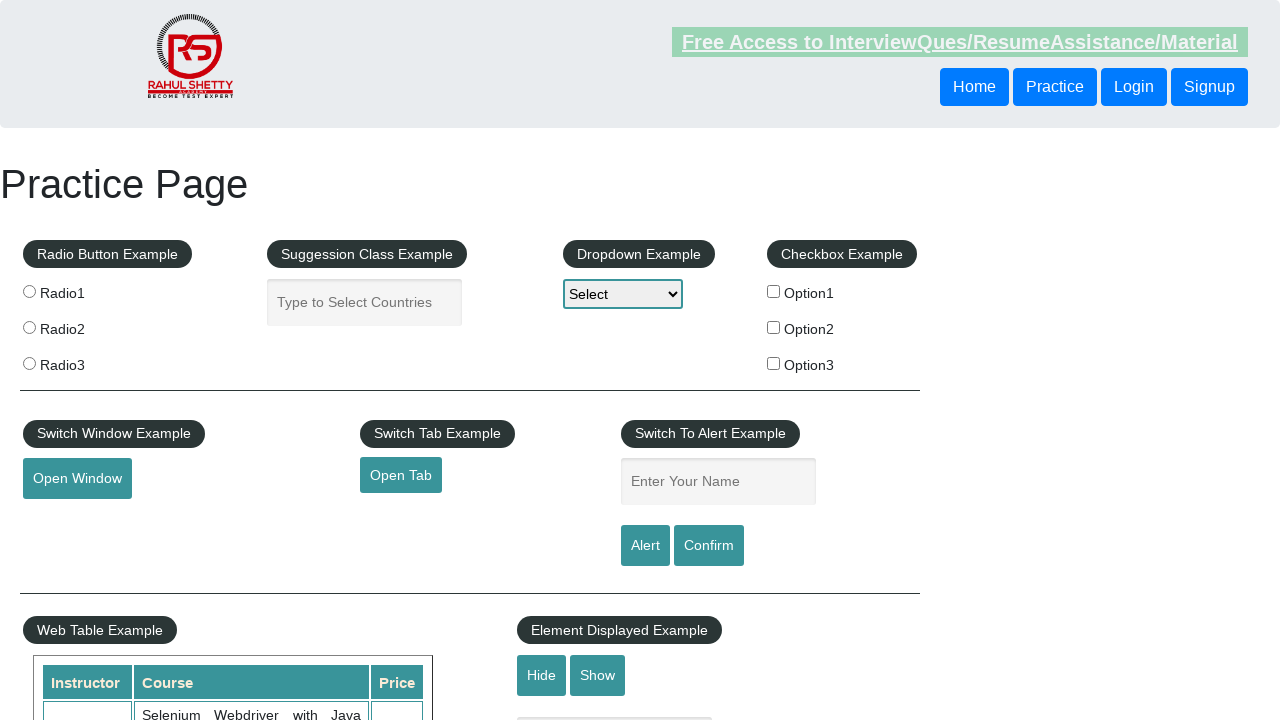

First cell of third table row became visible
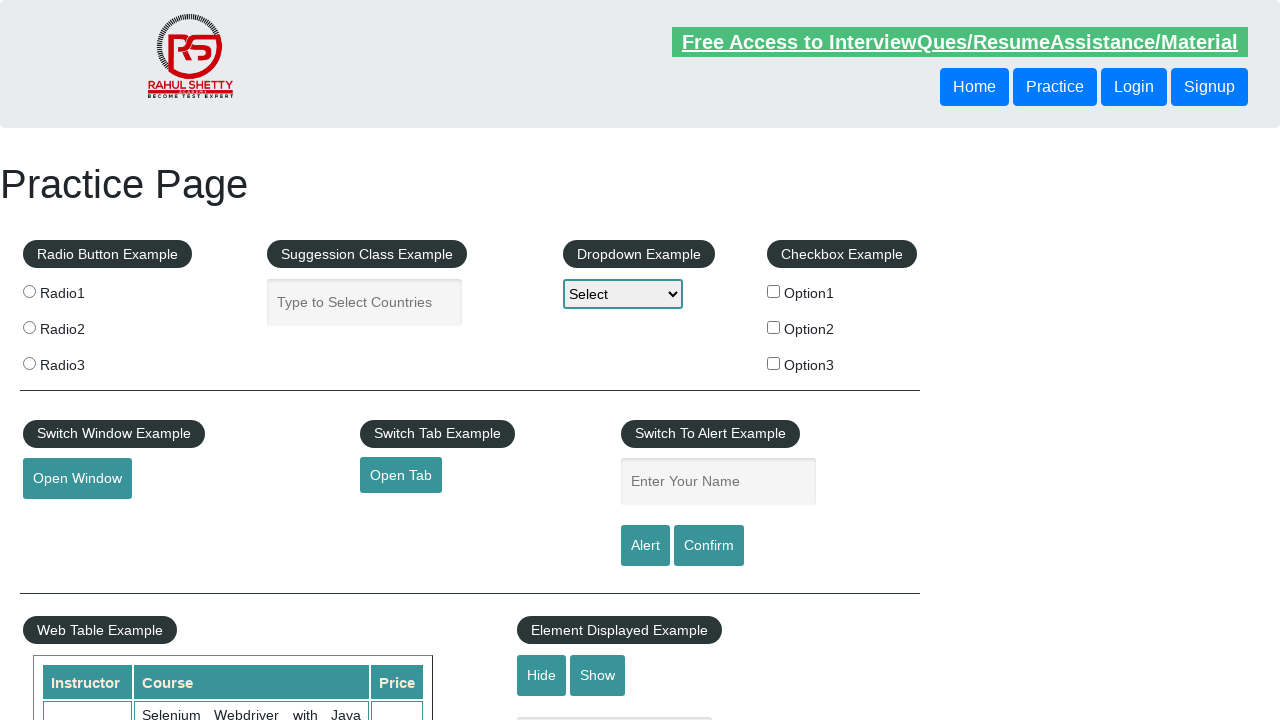

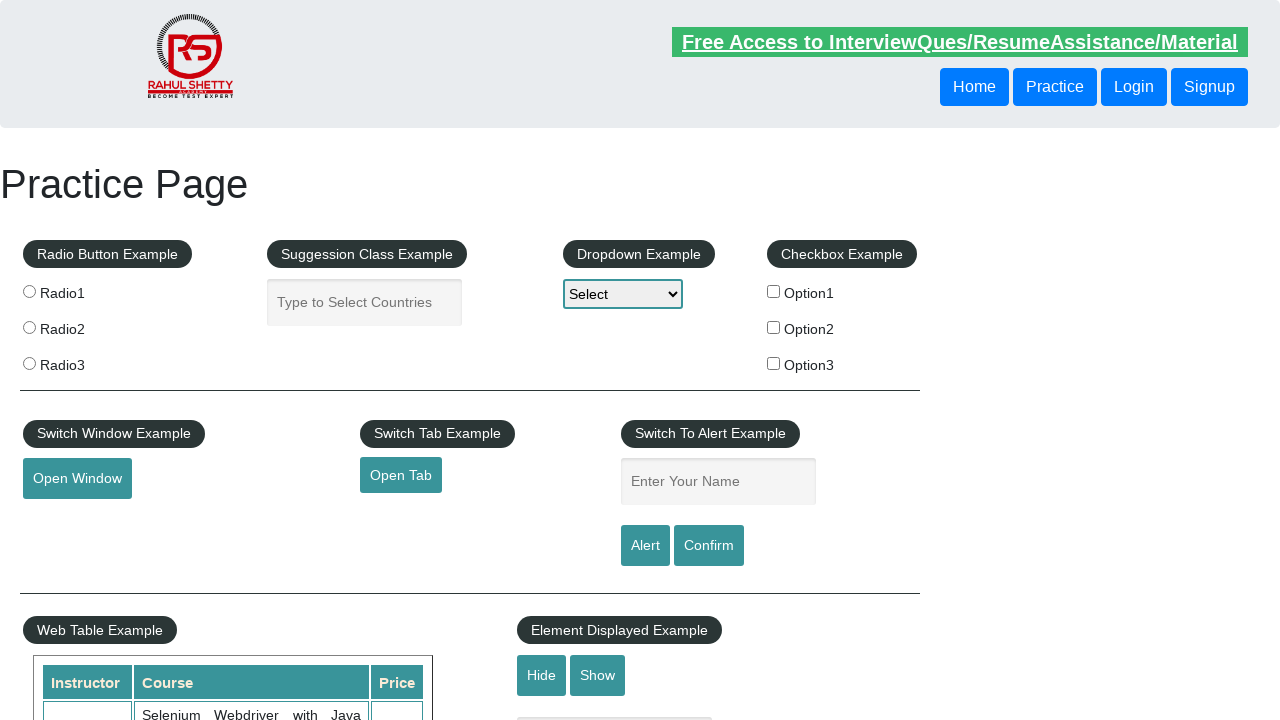